Tests JavaScript prompt alert by entering text and accepting

Starting URL: http://the-internet.herokuapp.com/

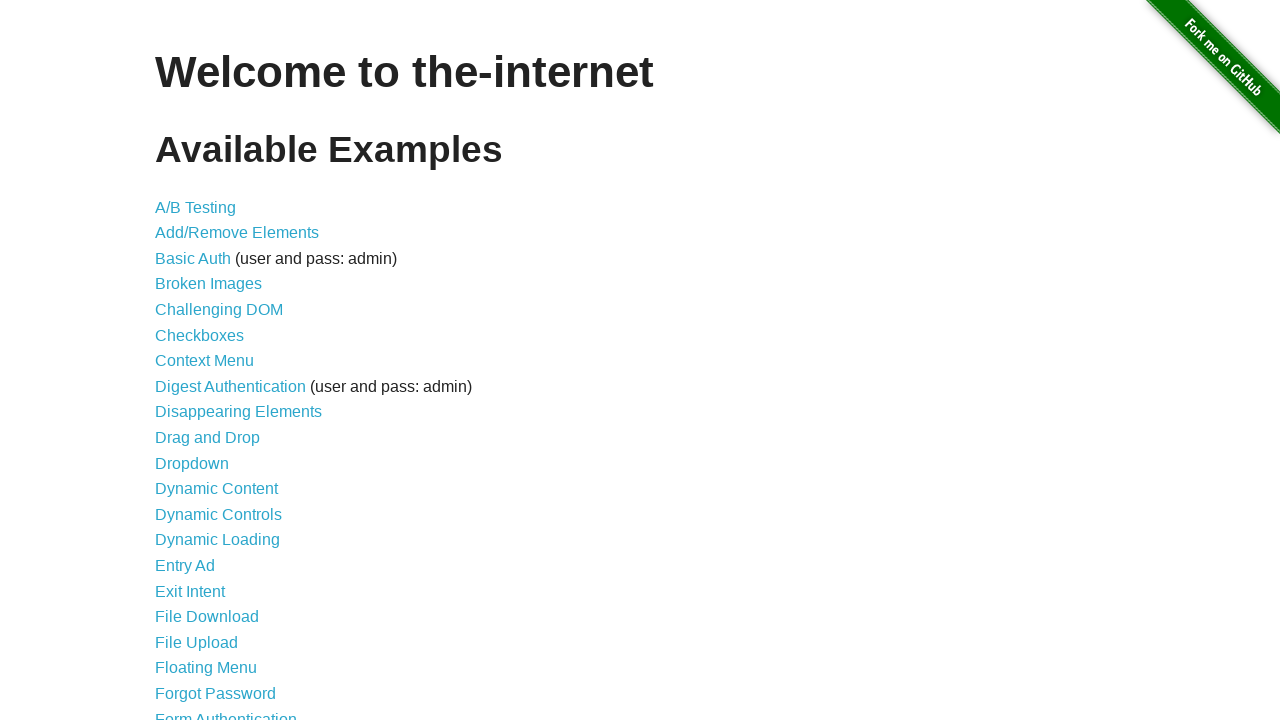

Clicked JavaScript Alerts link at (214, 361) on a:text('JavaScript Alerts')
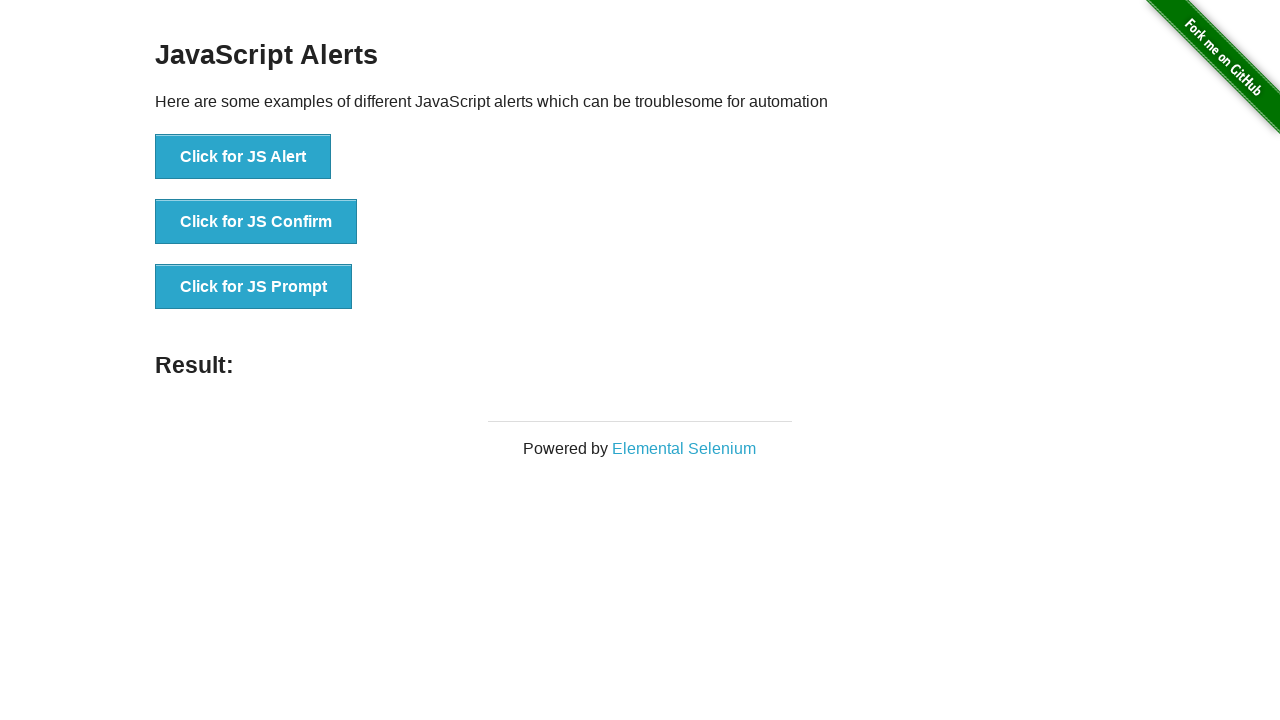

Set up dialog handler to accept prompt with 'Hello'
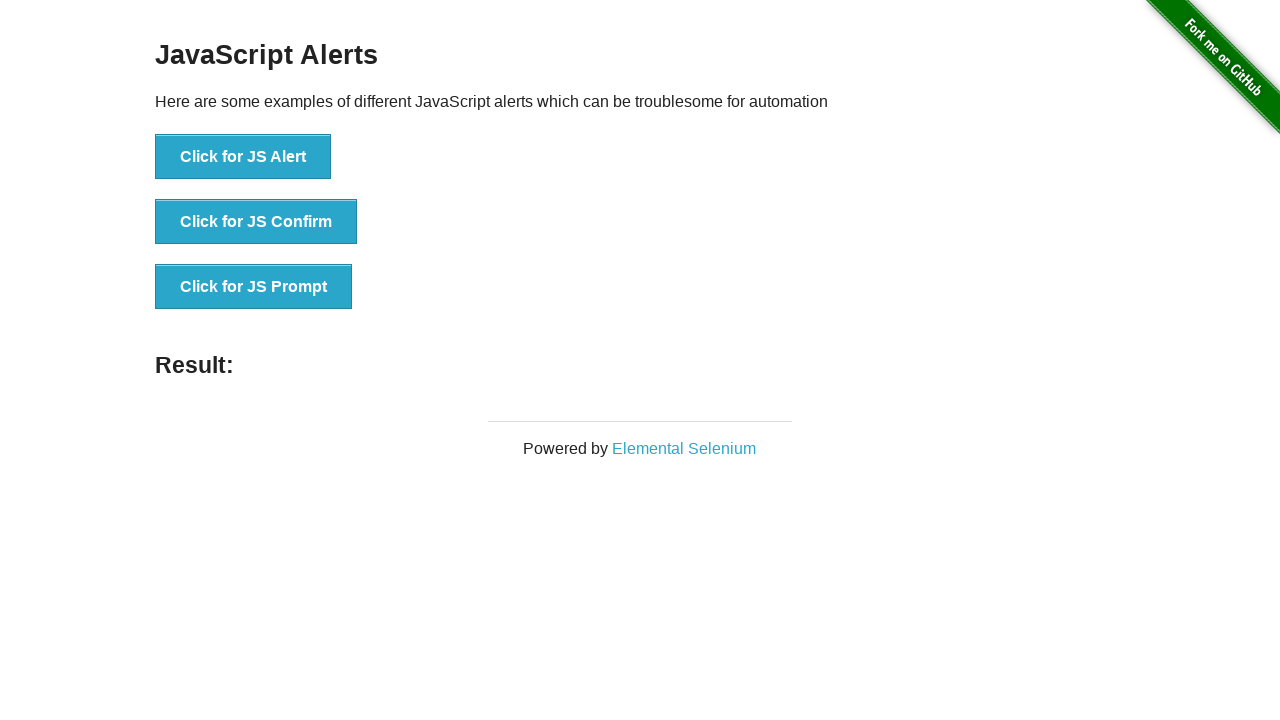

Clicked prompt button to trigger JavaScript alert at (254, 287) on .example>ul>li:last-child>button
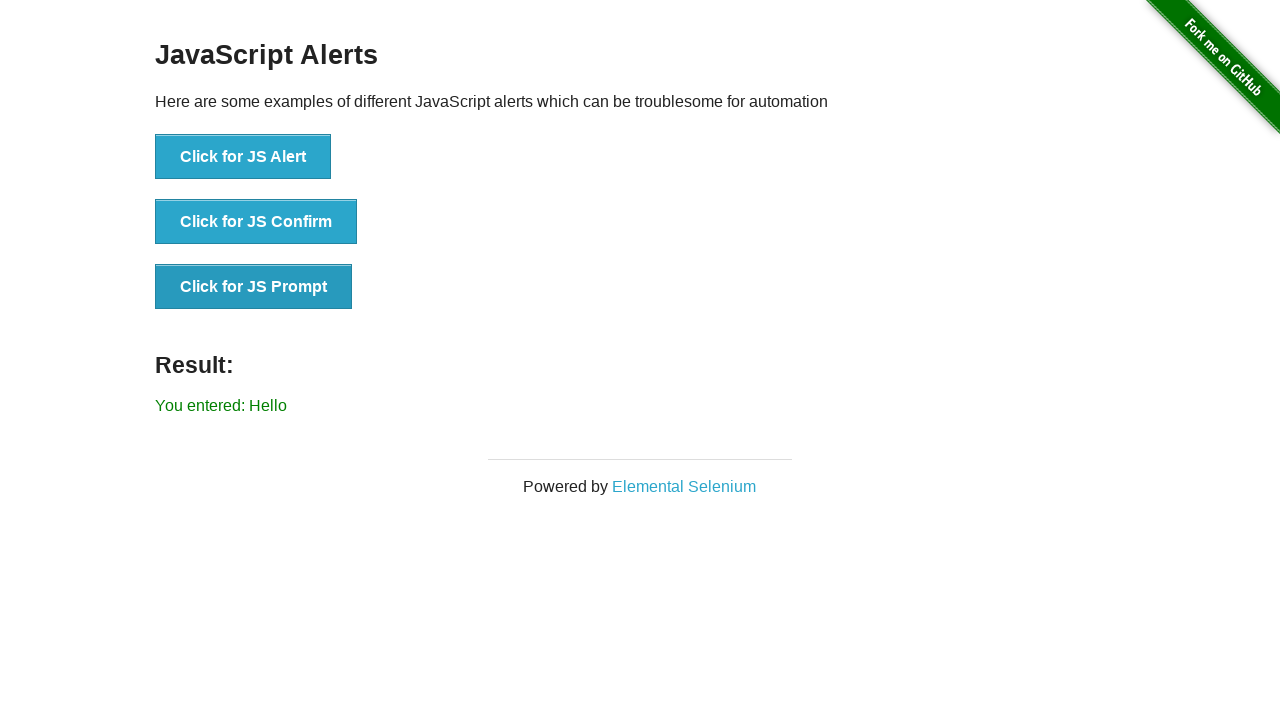

Verified result contains entered text 'Hello'
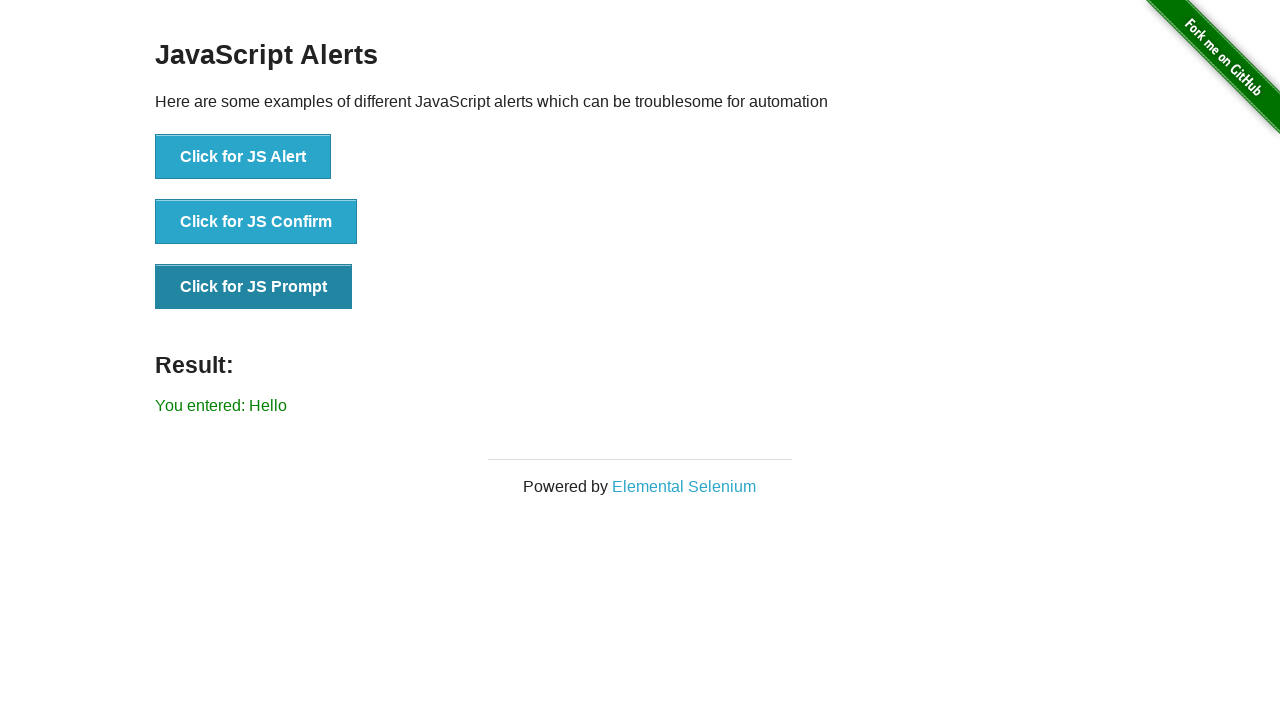

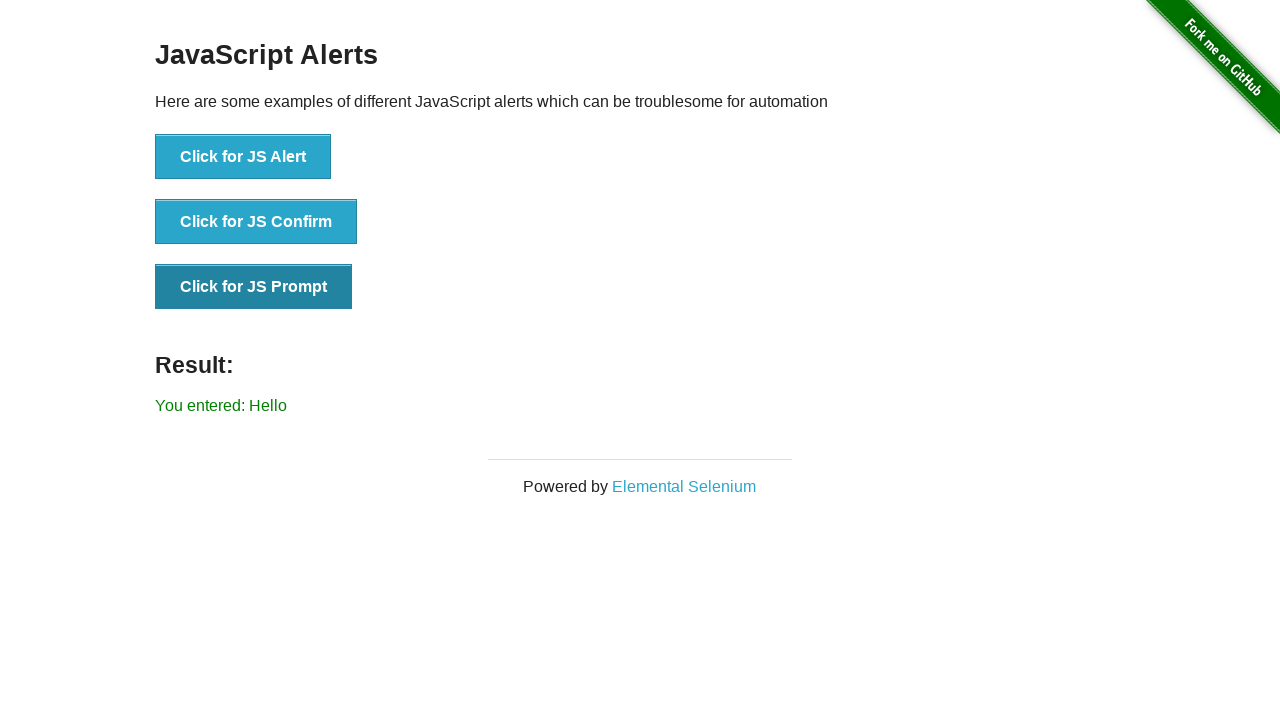